Tests a registration form by filling in three input fields in the first block and submitting the form, then verifies the success message is displayed.

Starting URL: http://suninjuly.github.io/registration1.html

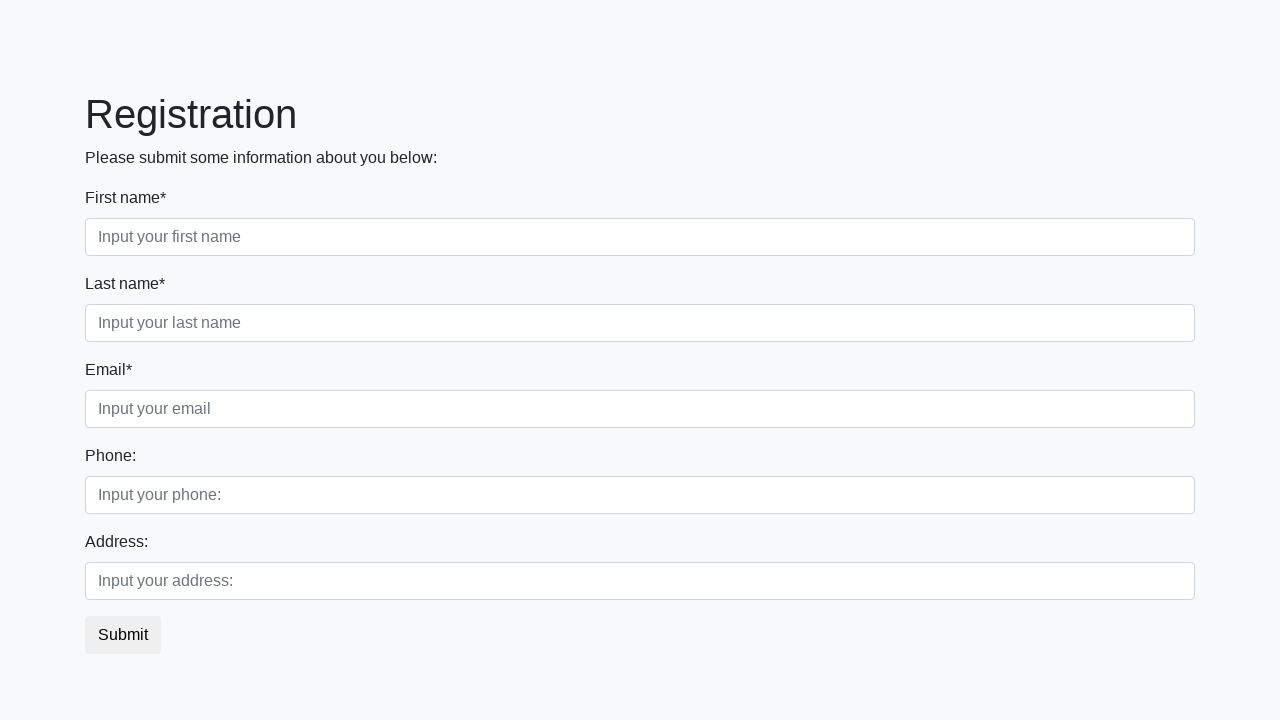

Filled first input field with 'John' on div.first_block input.first
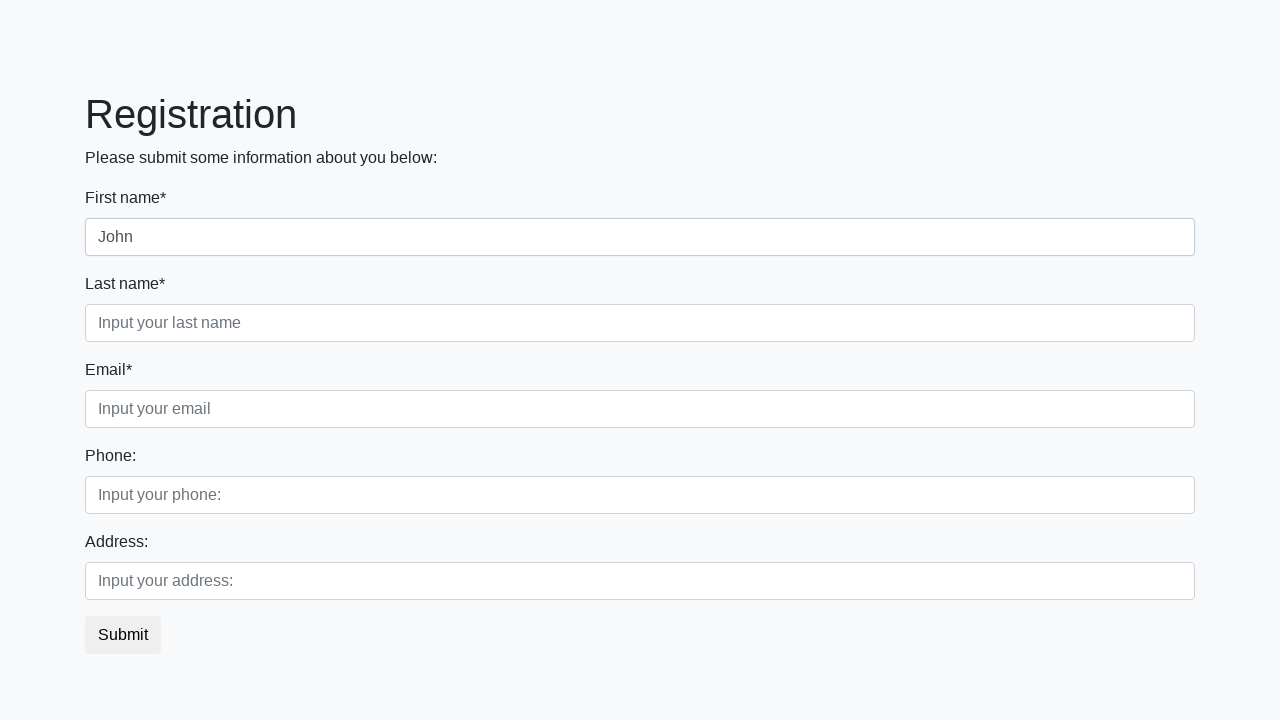

Filled second input field with 'Doe' on div.first_block input.second
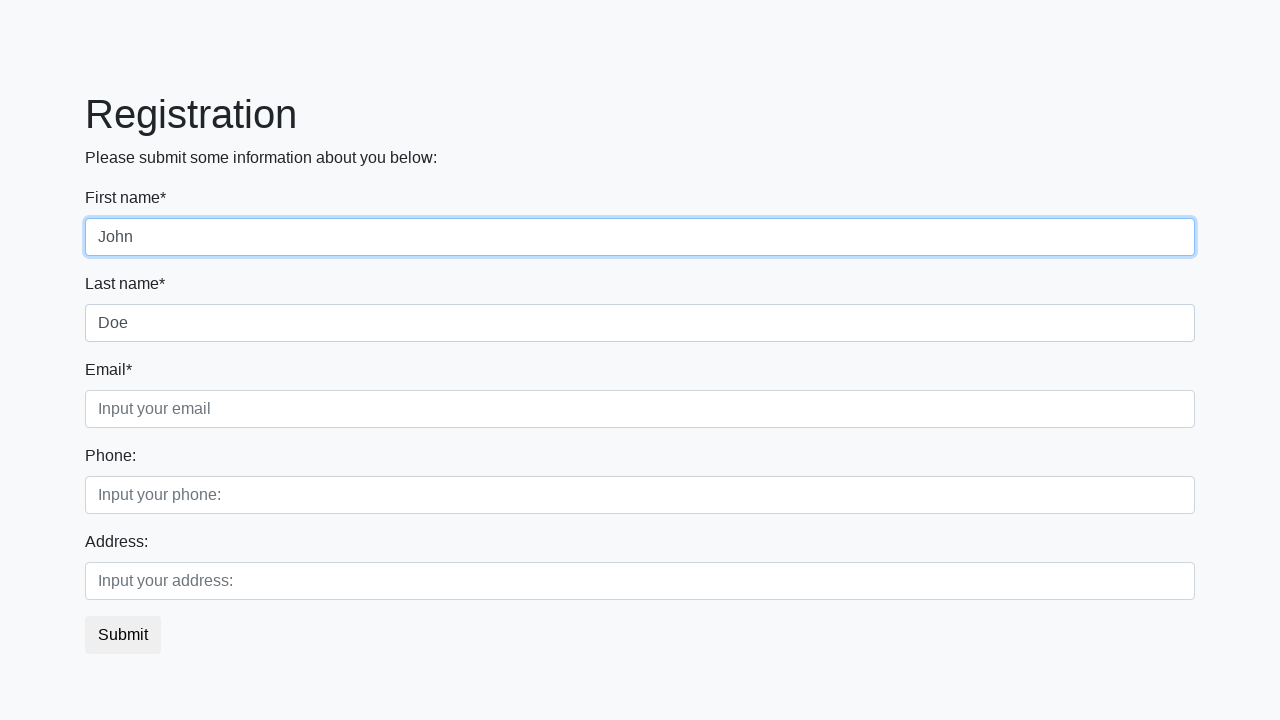

Filled third input field with 'johndoe@example.com' on div.first_block input.third
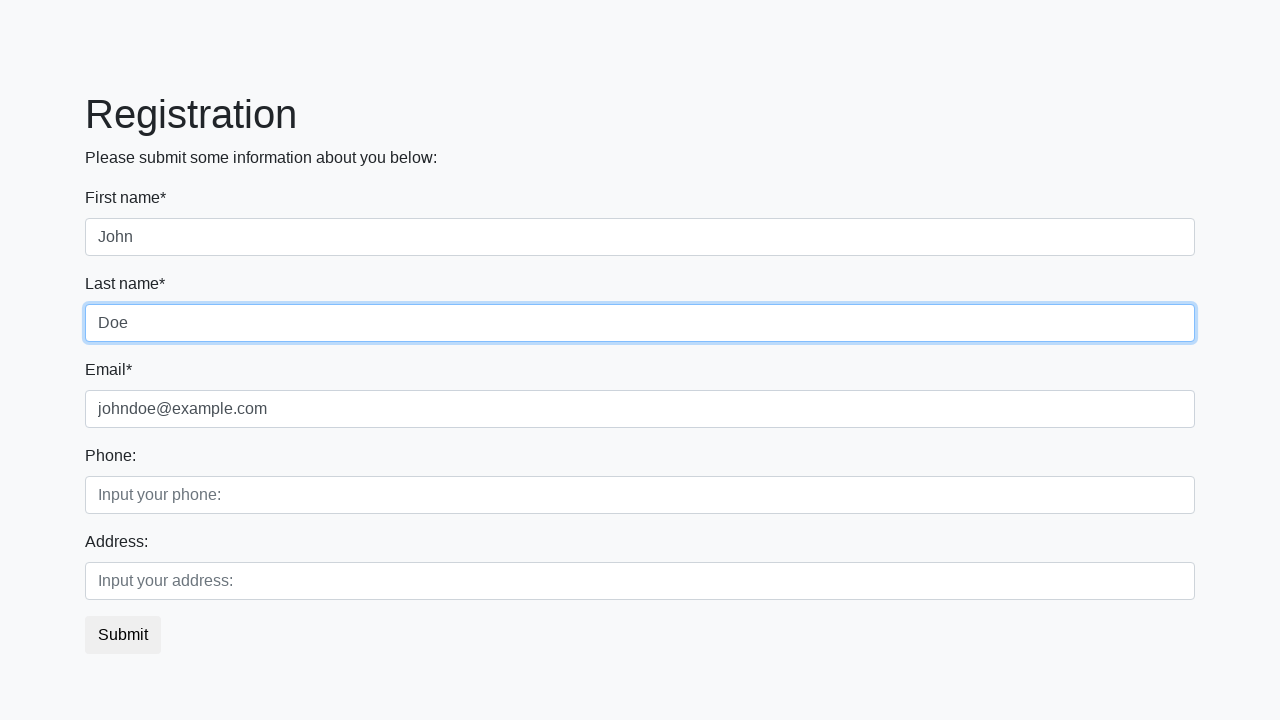

Clicked submit button to register at (123, 635) on button.btn
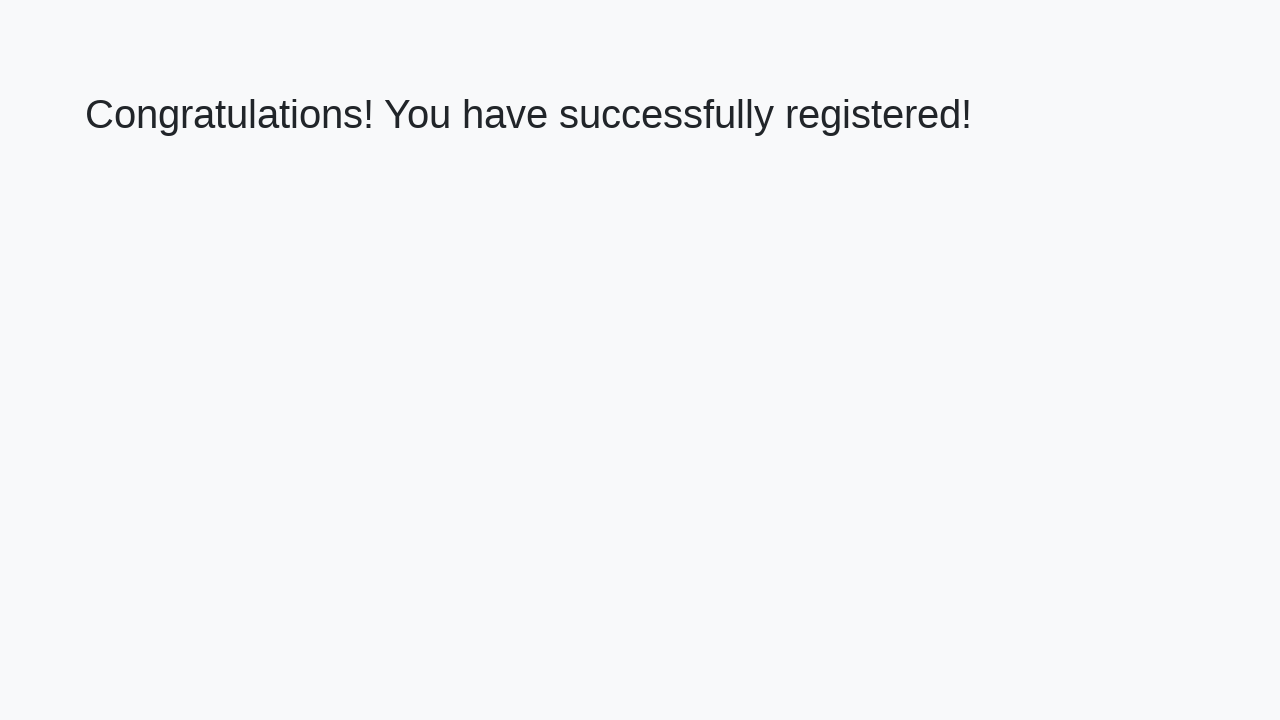

Success message appeared - registration completed
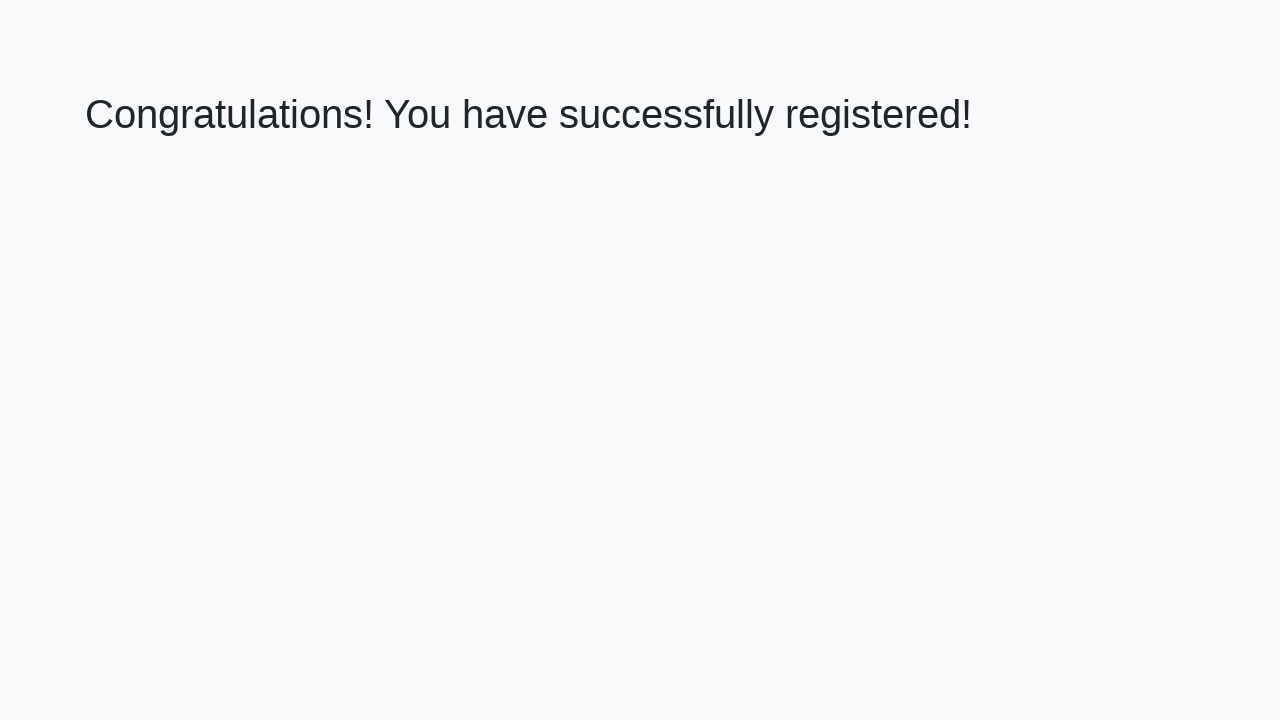

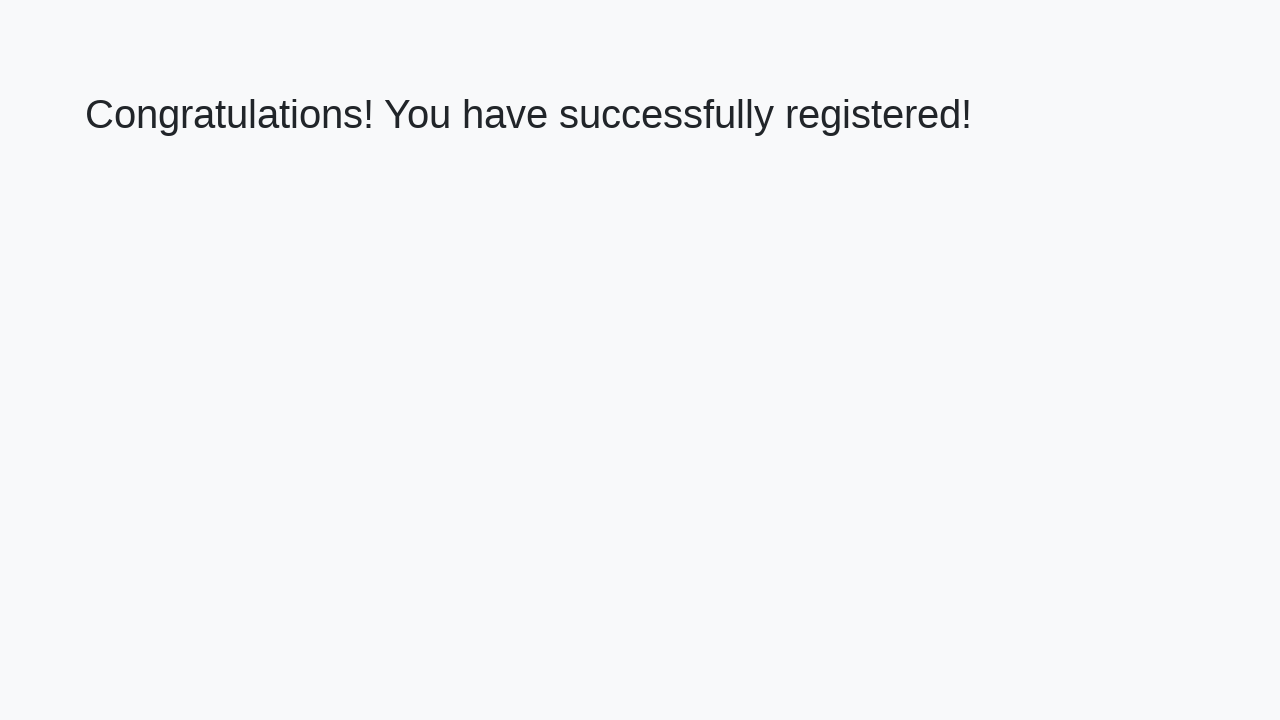